Tests dynamic controls functionality by clicking a checkbox to select it, then clicking the Remove button and waiting for the Add button to appear

Starting URL: https://the-internet.herokuapp.com/dynamic_controls

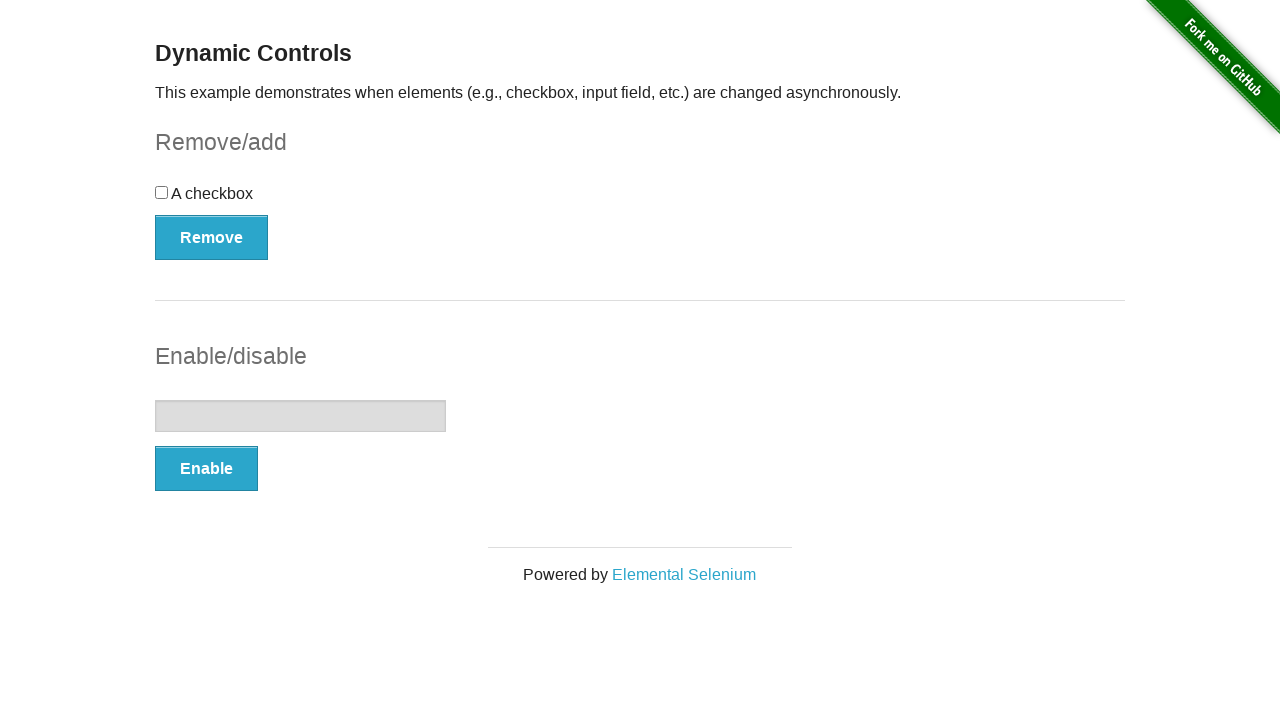

Clicked checkbox to select it at (162, 192) on div#checkbox input
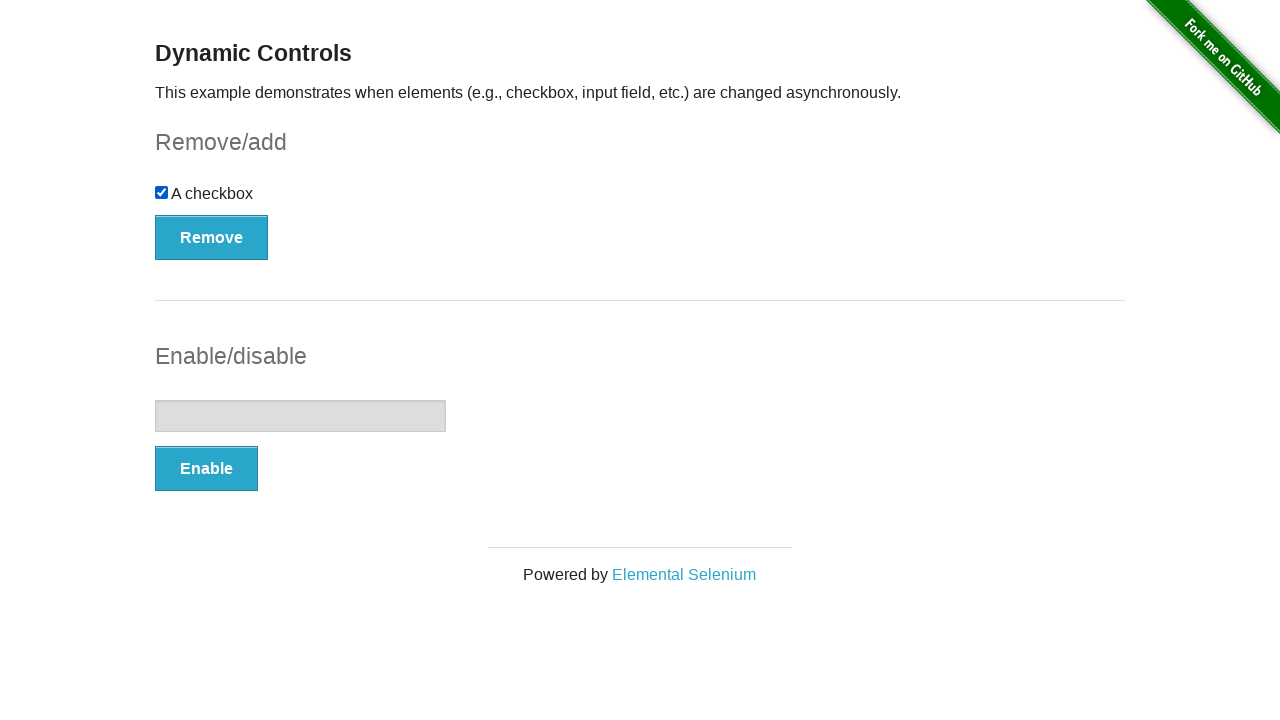

Clicked Remove button at (212, 237) on xpath=//button[contains(text(),'Remove')]
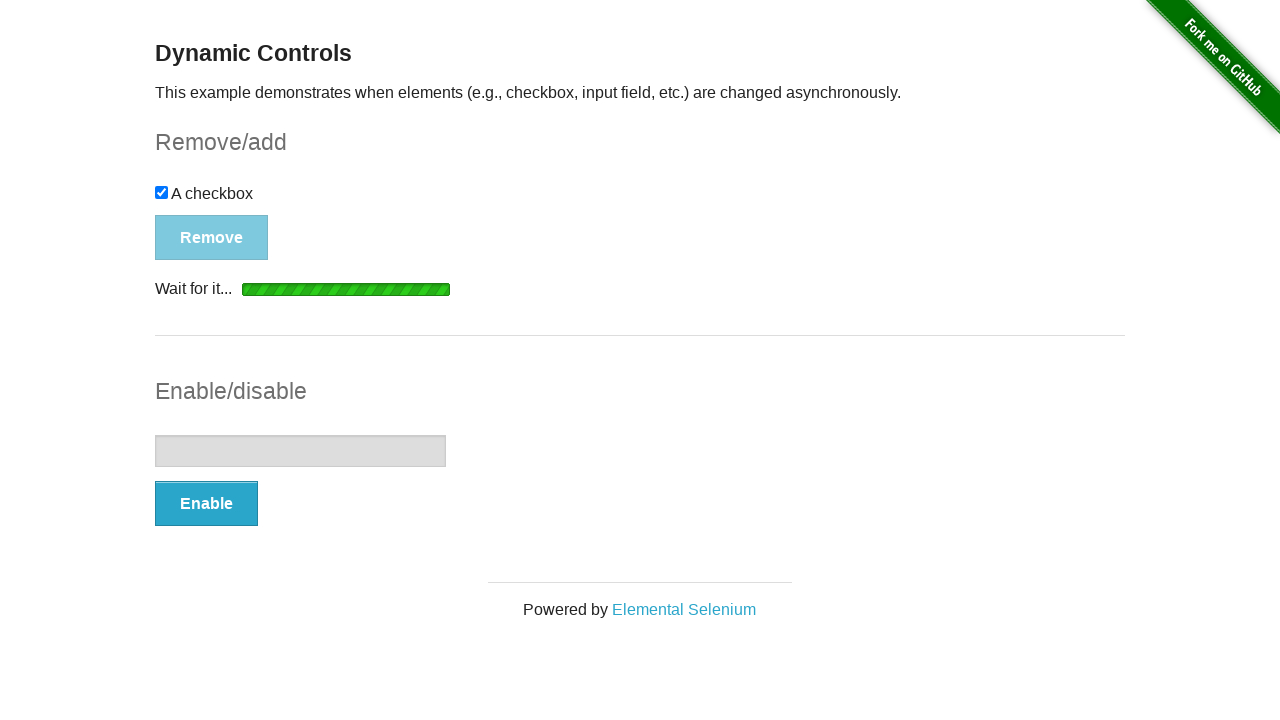

Waited for Add button to appear, indicating checkbox was removed
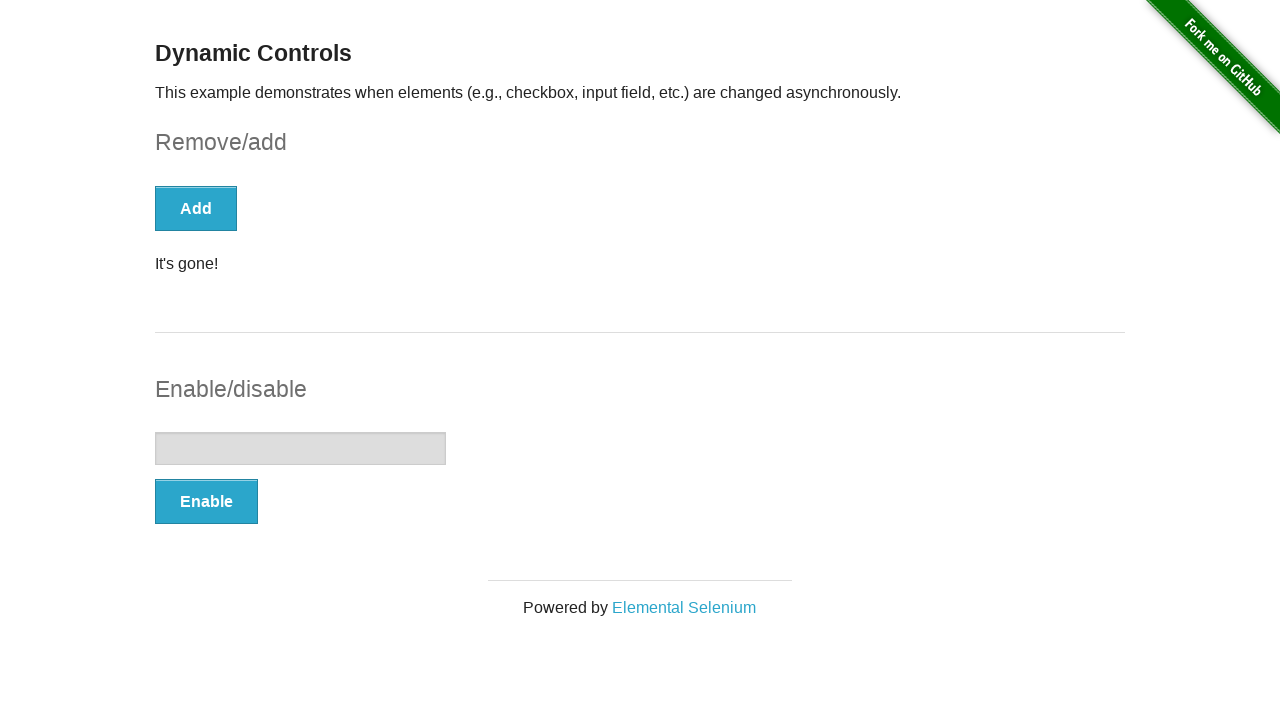

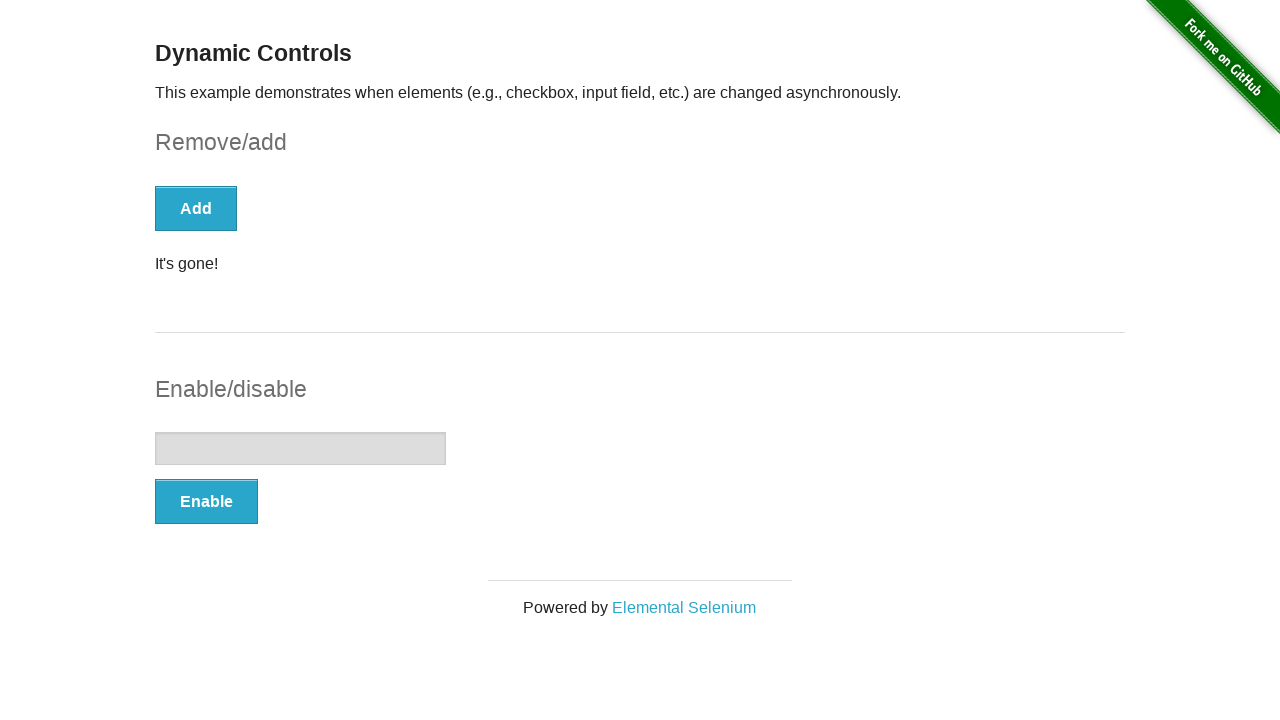